Tests JavaScript alert and confirm dialog interactions by entering a name, triggering an alert, accepting it, then triggering a confirm dialog and dismissing it

Starting URL: https://rahulshettyacademy.com/AutomationPractice/

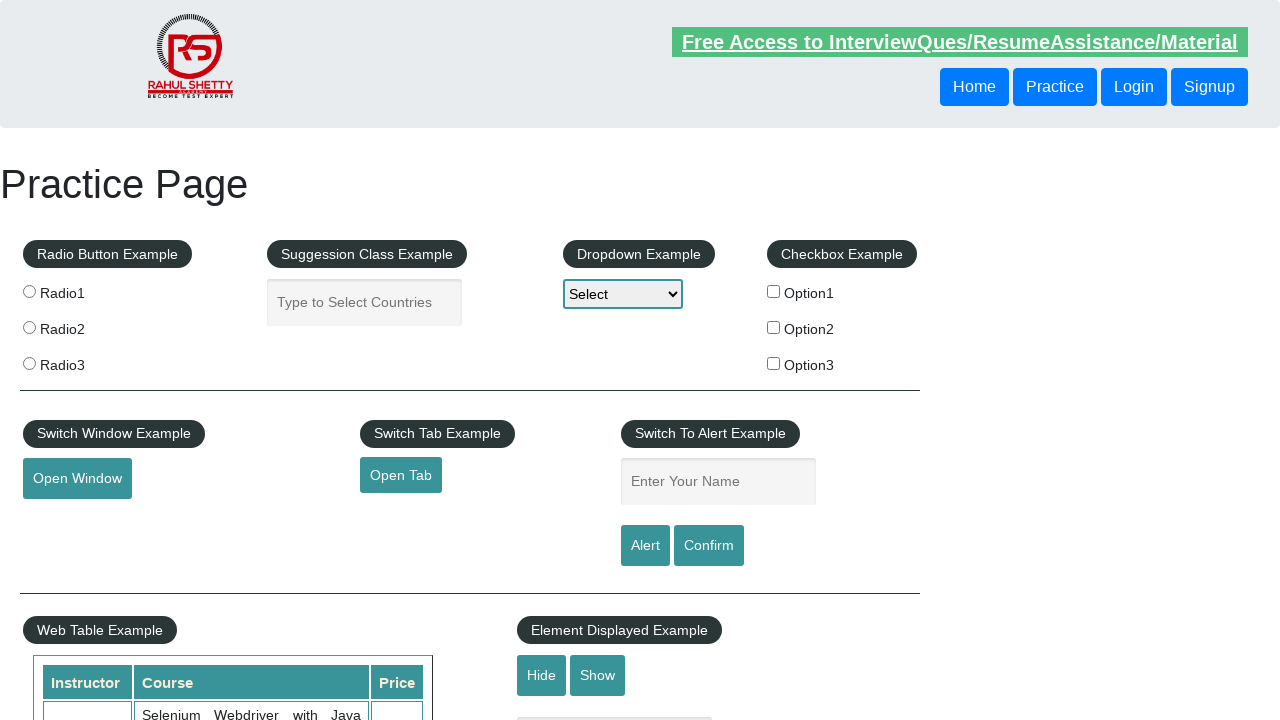

Filled name field with 'Mahi' on #name
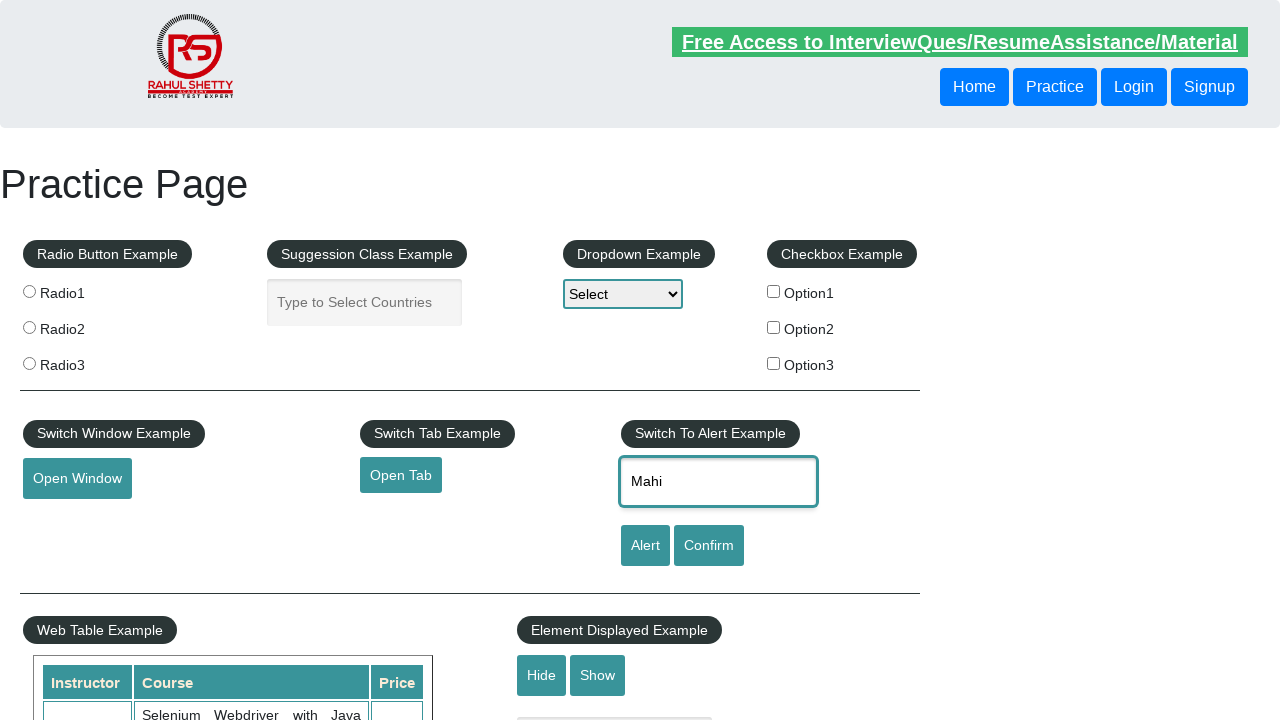

Clicked alert button to trigger JavaScript alert at (645, 546) on #alertbtn
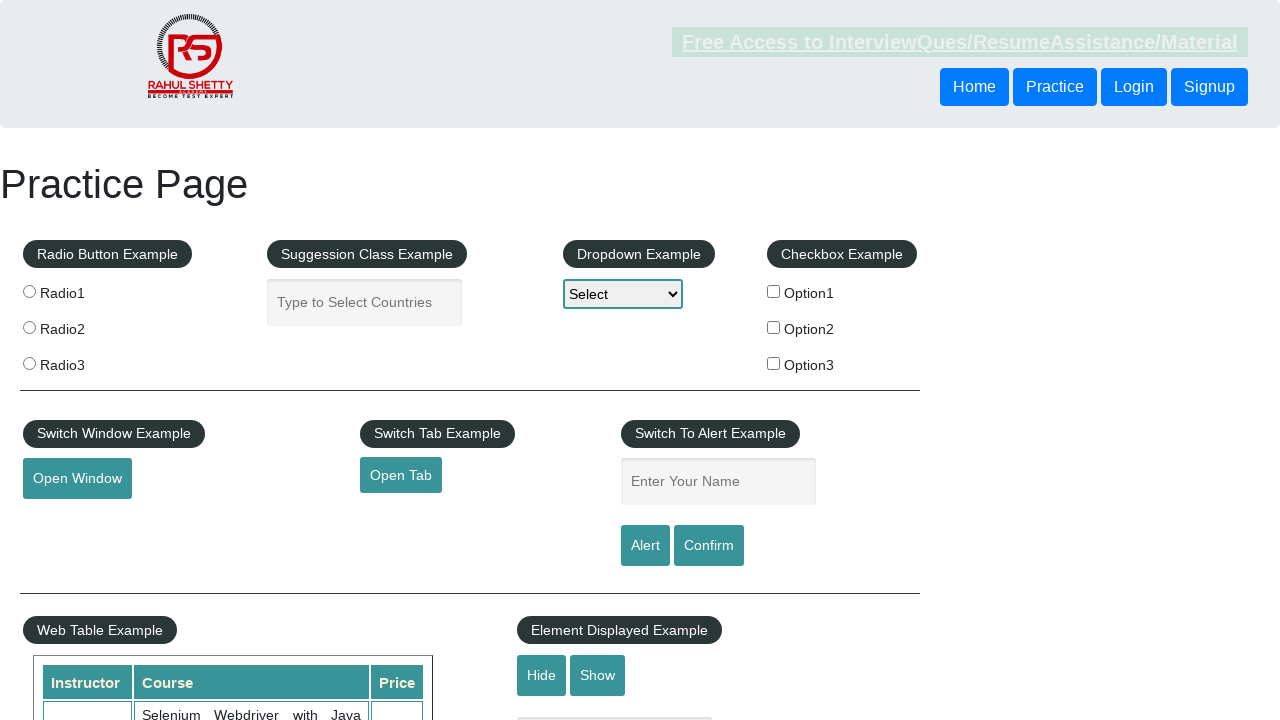

Set up dialog handler to accept alert
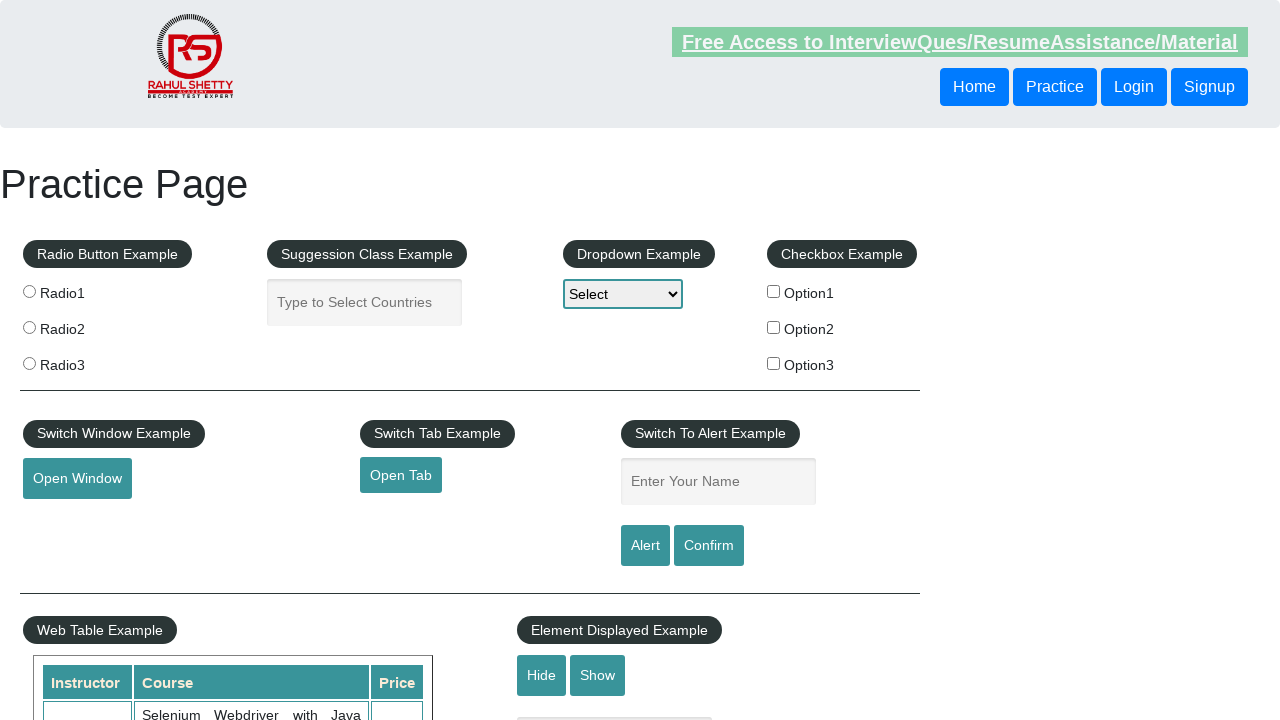

Clicked confirm button to trigger confirm dialog at (709, 546) on #confirmbtn
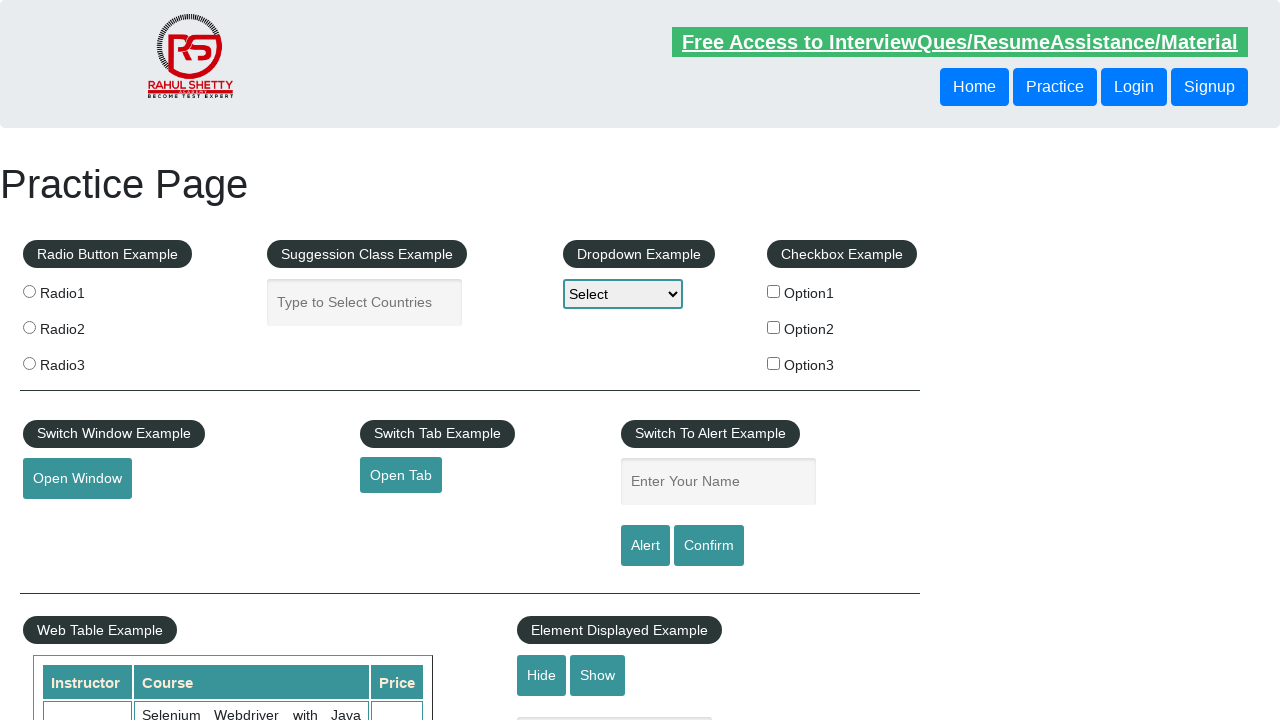

Set up dialog handler to dismiss confirm dialog
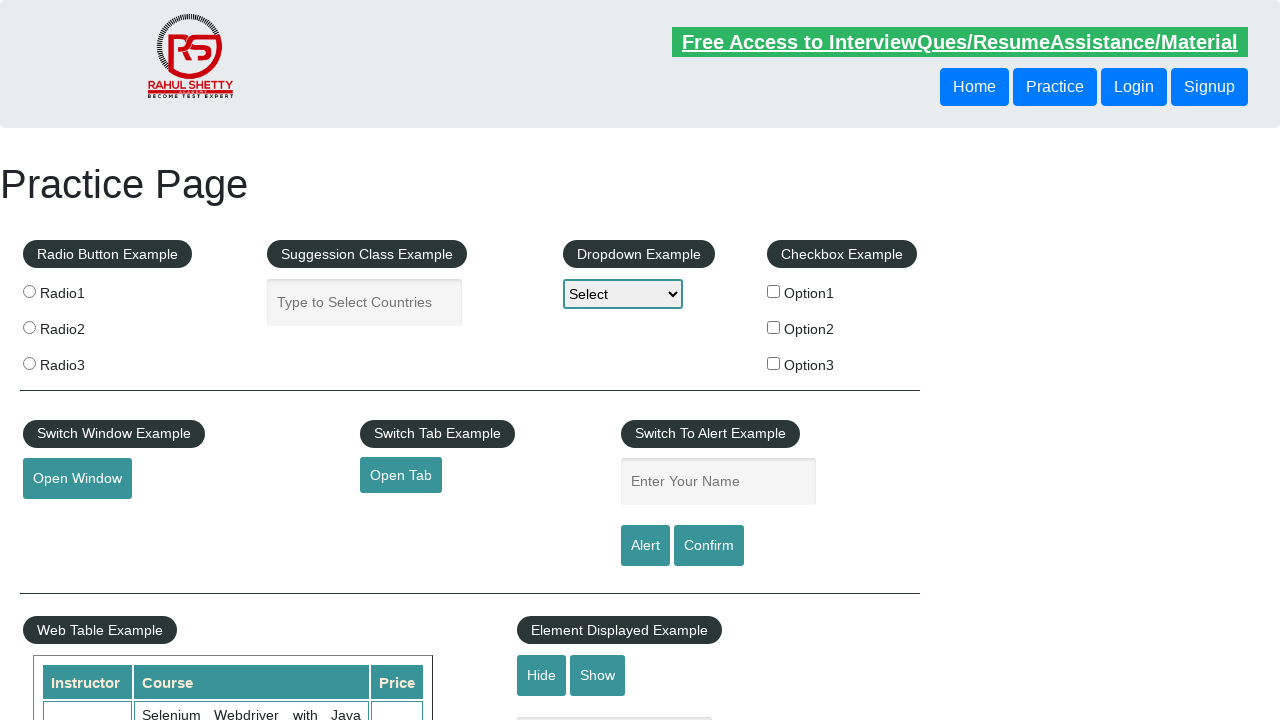

Clicked confirm button again to trigger and dismiss confirm dialog at (709, 546) on #confirmbtn
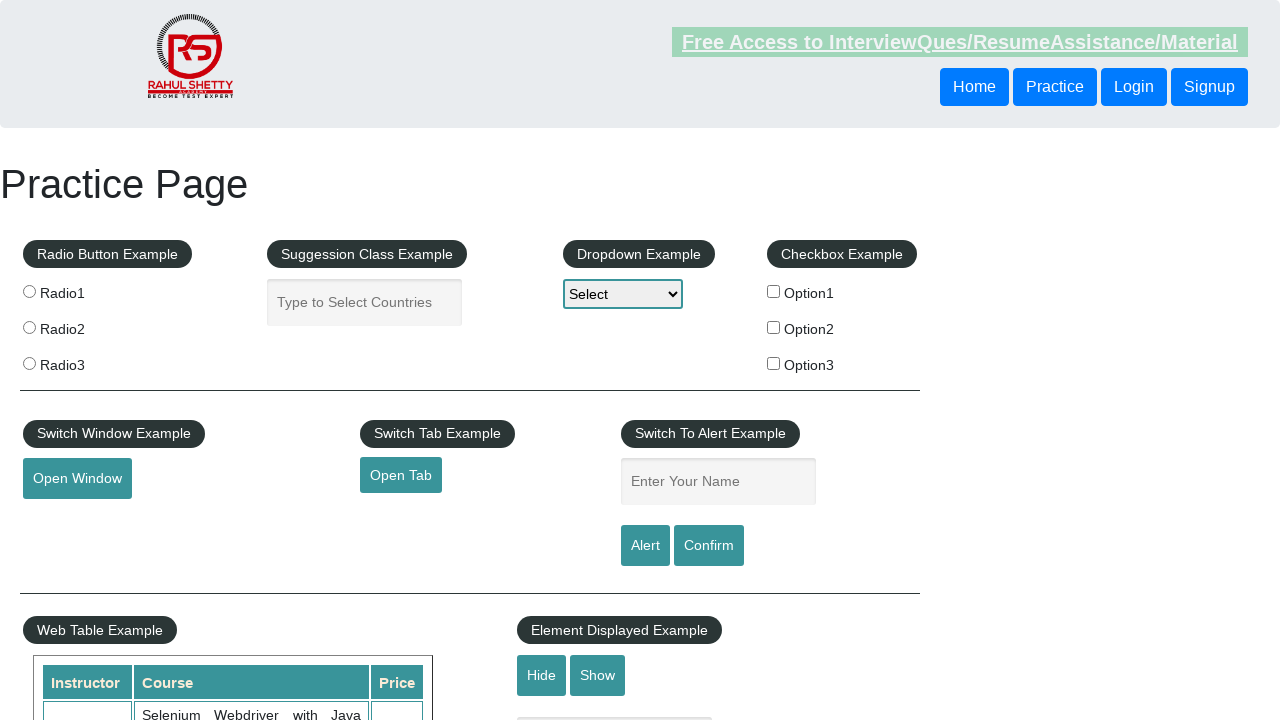

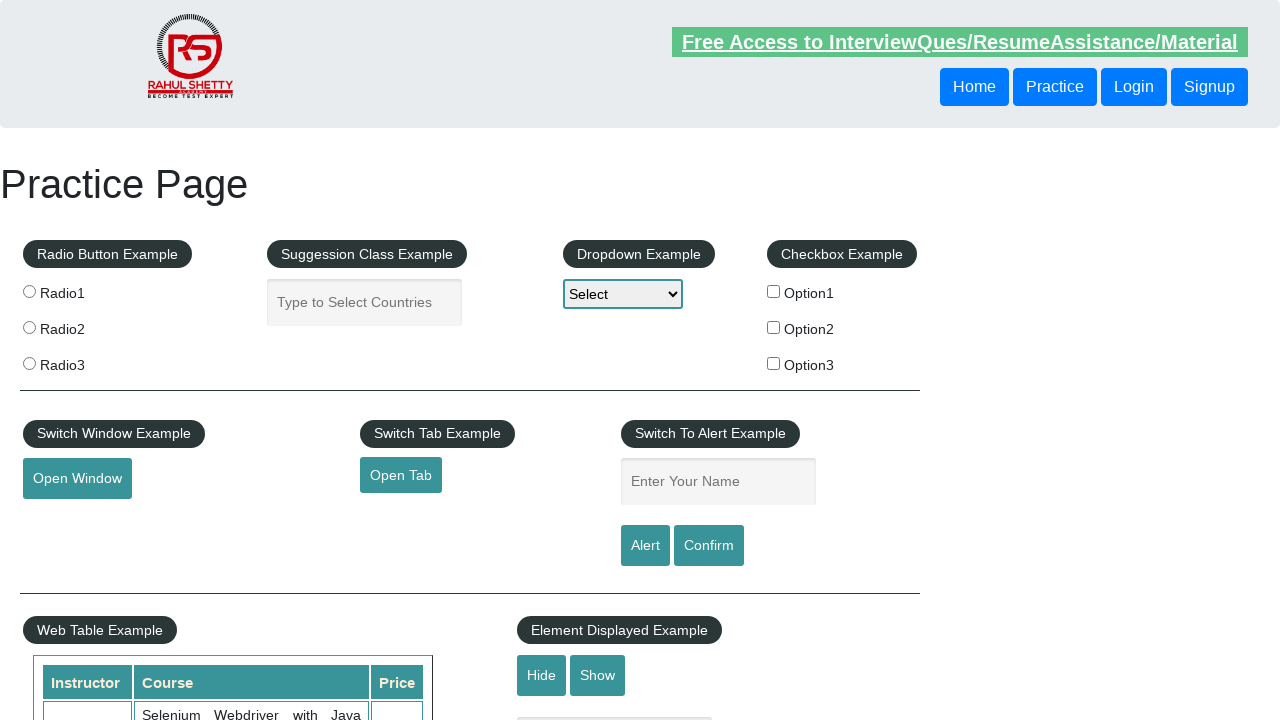